Tests checkbox interactions by verifying initial states, clicking to toggle them, and confirming the changed states

Starting URL: http://practice.cydeo.com/checkboxes

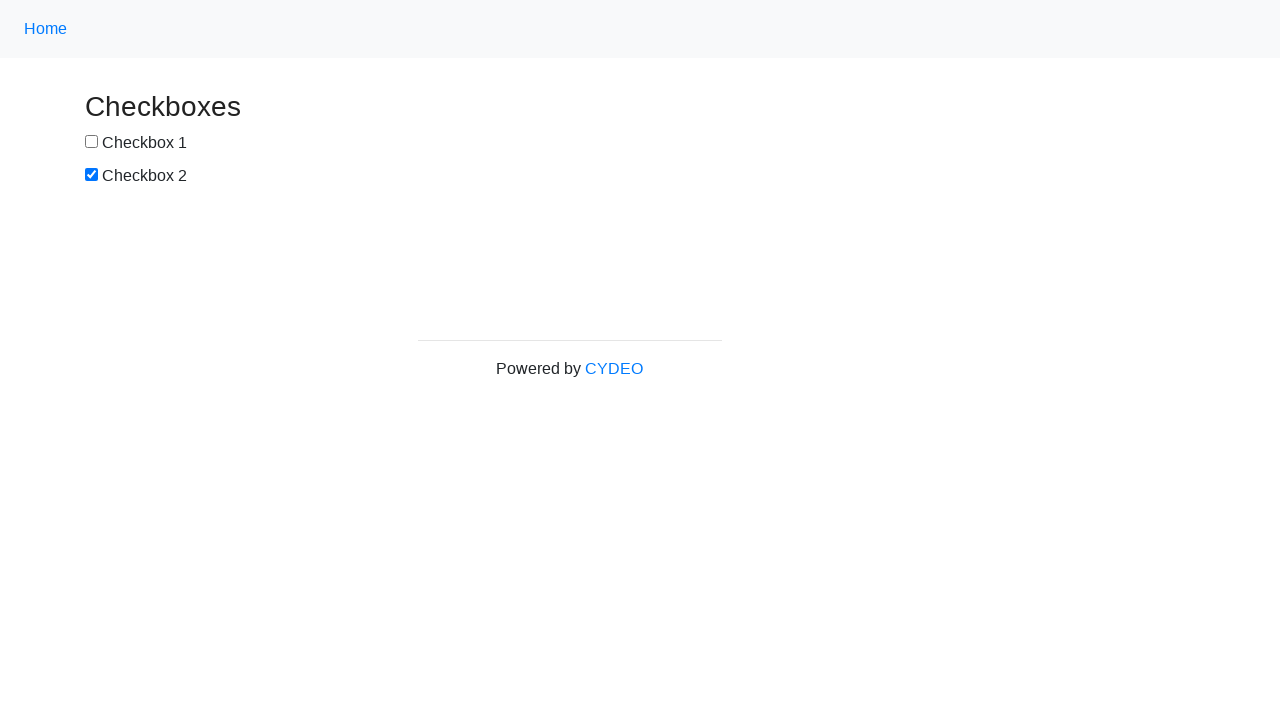

Located checkbox 1 element
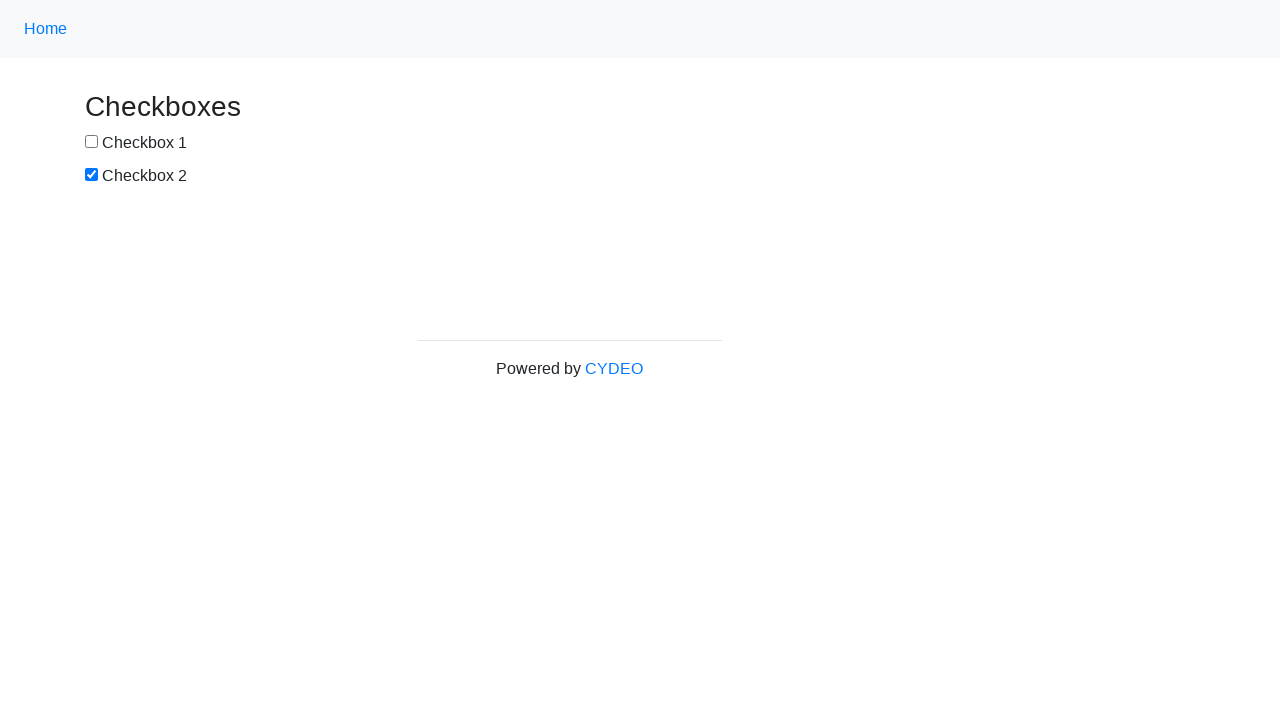

Verified checkbox 1 is unchecked by default
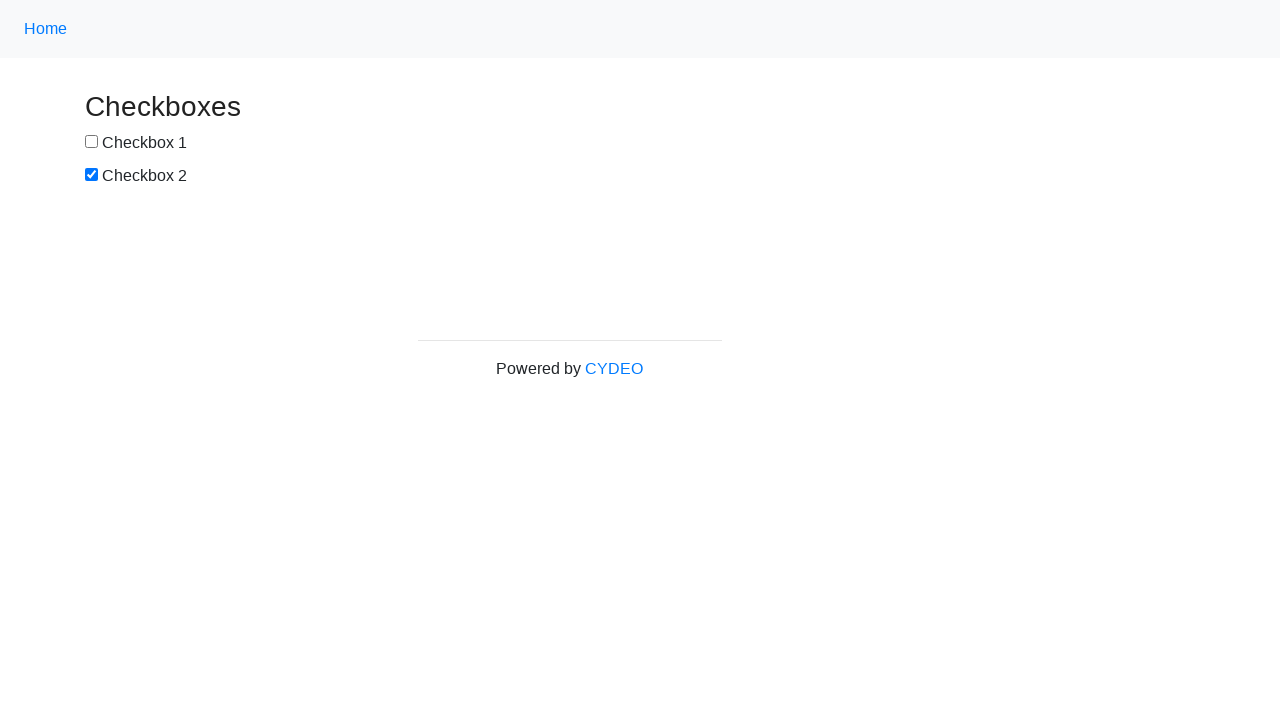

Located checkbox 2 element
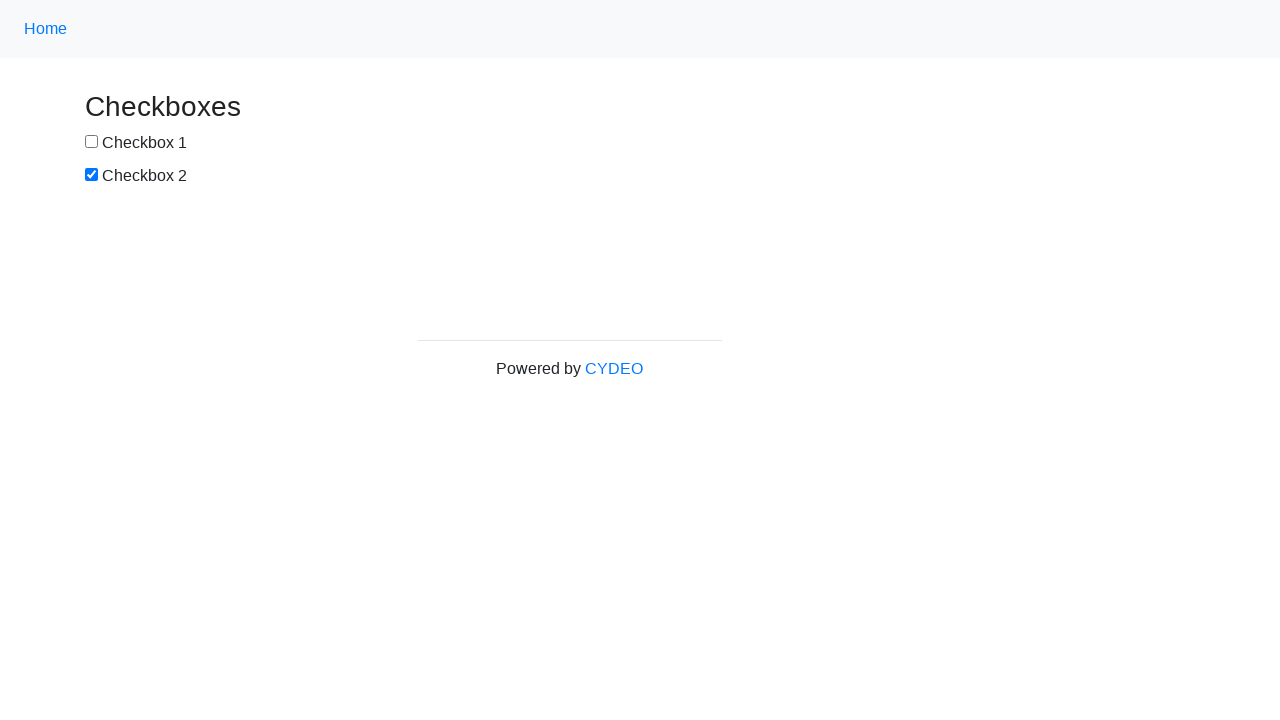

Verified checkbox 2 is checked by default
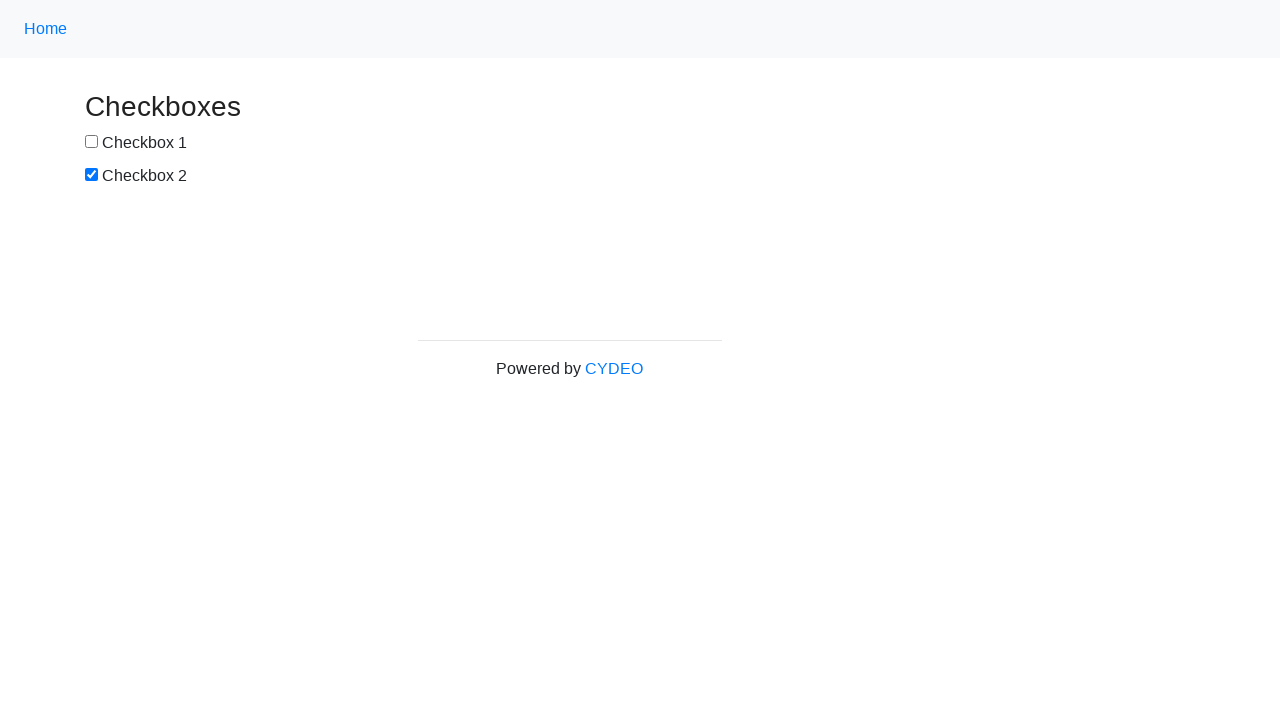

Clicked checkbox 1 to select it at (92, 142) on input#box1
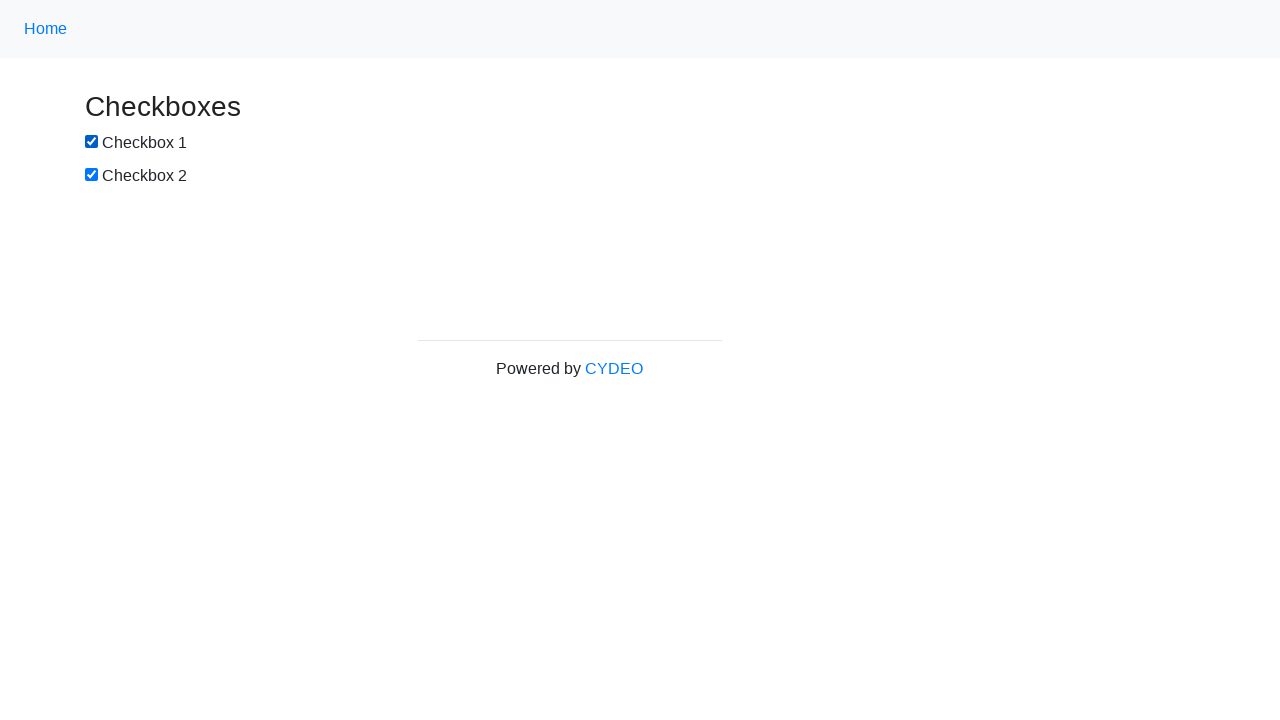

Clicked checkbox 2 to deselect it at (92, 175) on input[name='checkbox2']
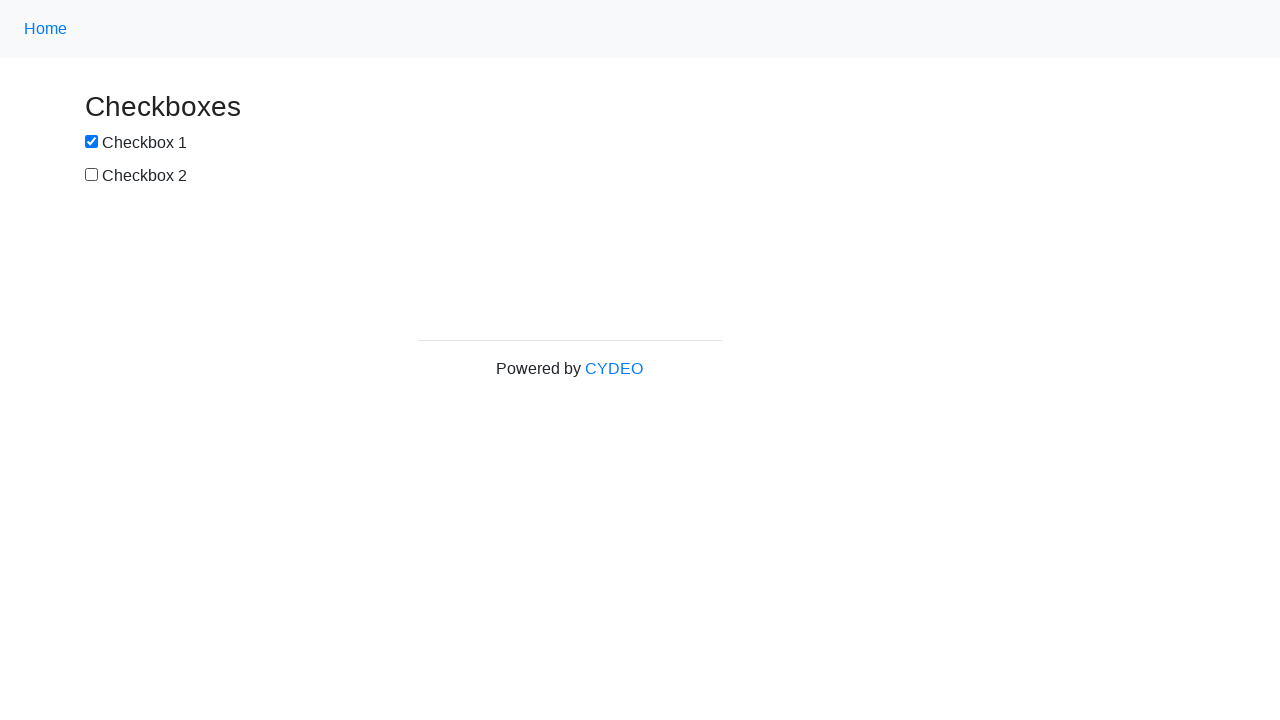

Verified checkbox 1 is now checked after clicking
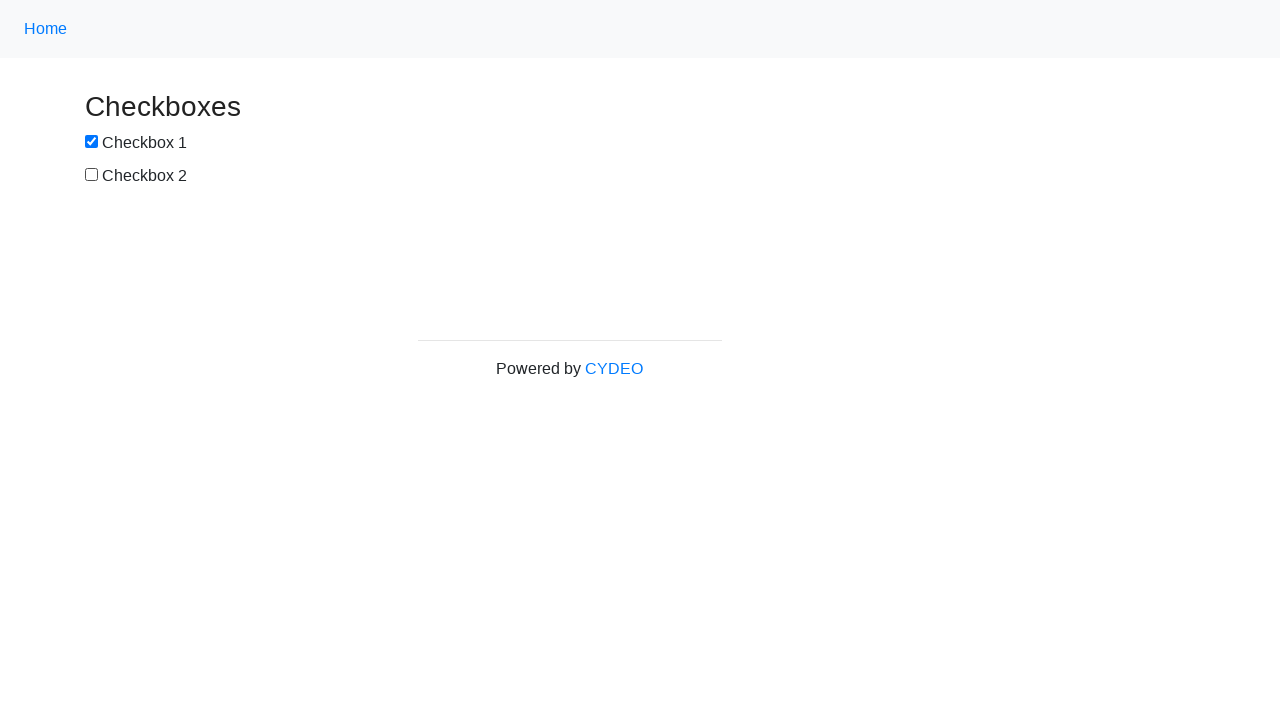

Verified checkbox 2 is now unchecked after clicking
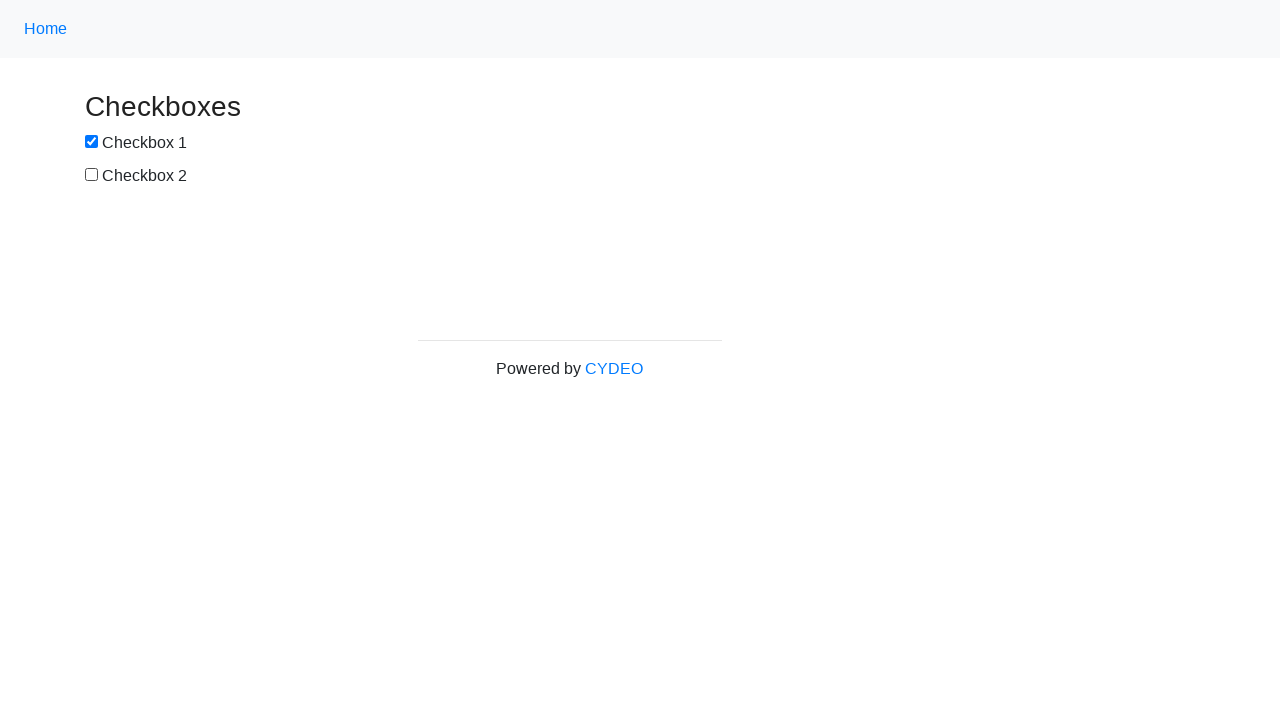

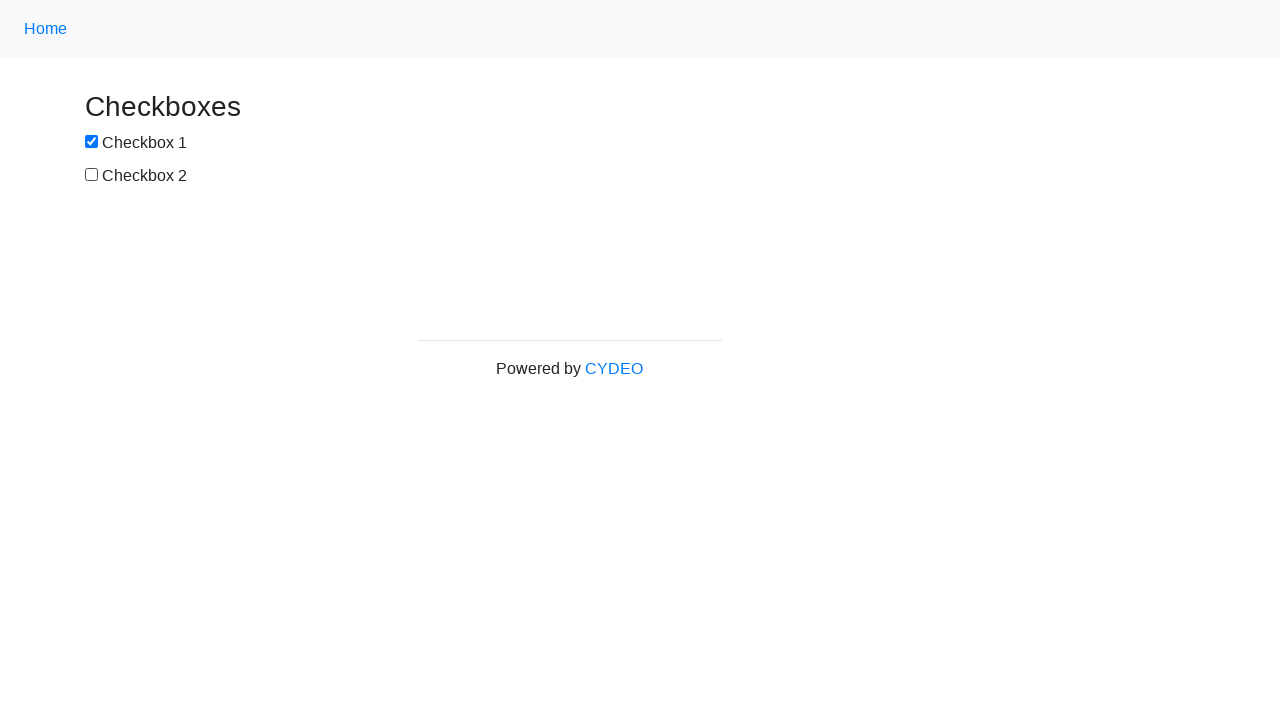